Tests JavaScript prompt alert functionality by clicking the prompt button, entering text into the alert, and verifying the result

Starting URL: https://the-internet.herokuapp.com/javascript_alerts

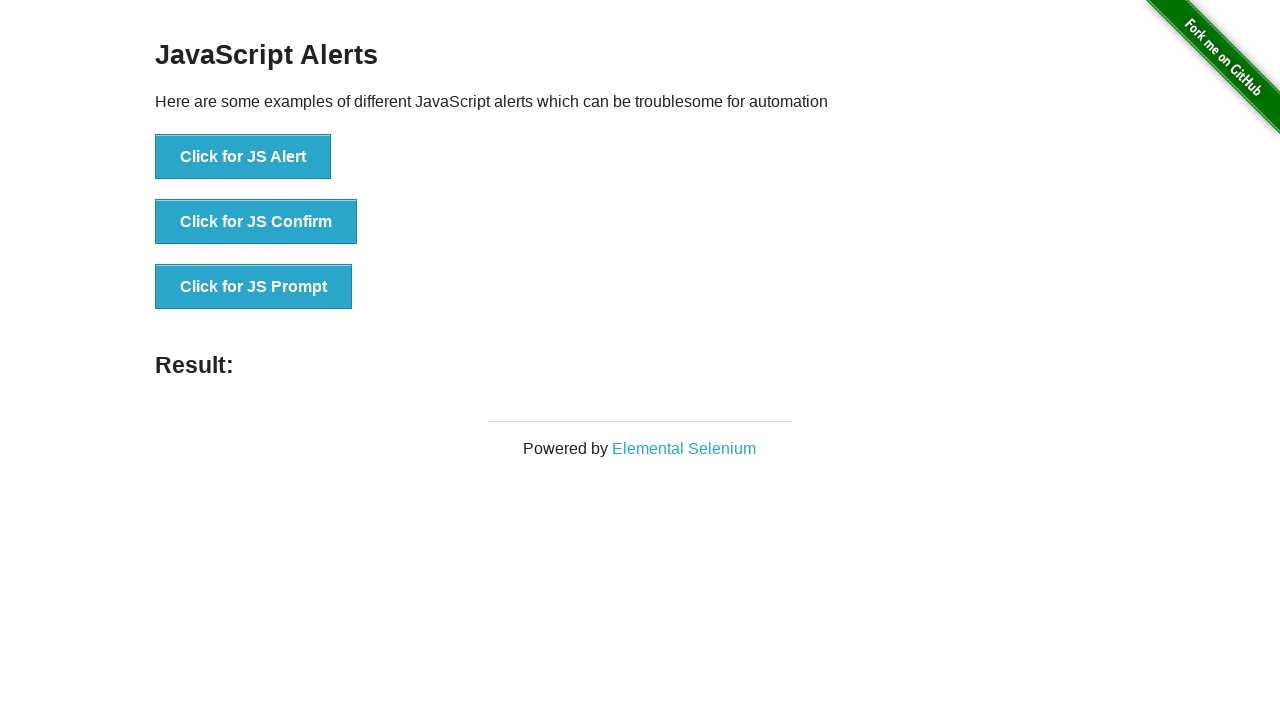

Clicked the 'Click for JS Prompt' button at (254, 287) on xpath=//ul/li/button[text()='Click for JS Prompt']
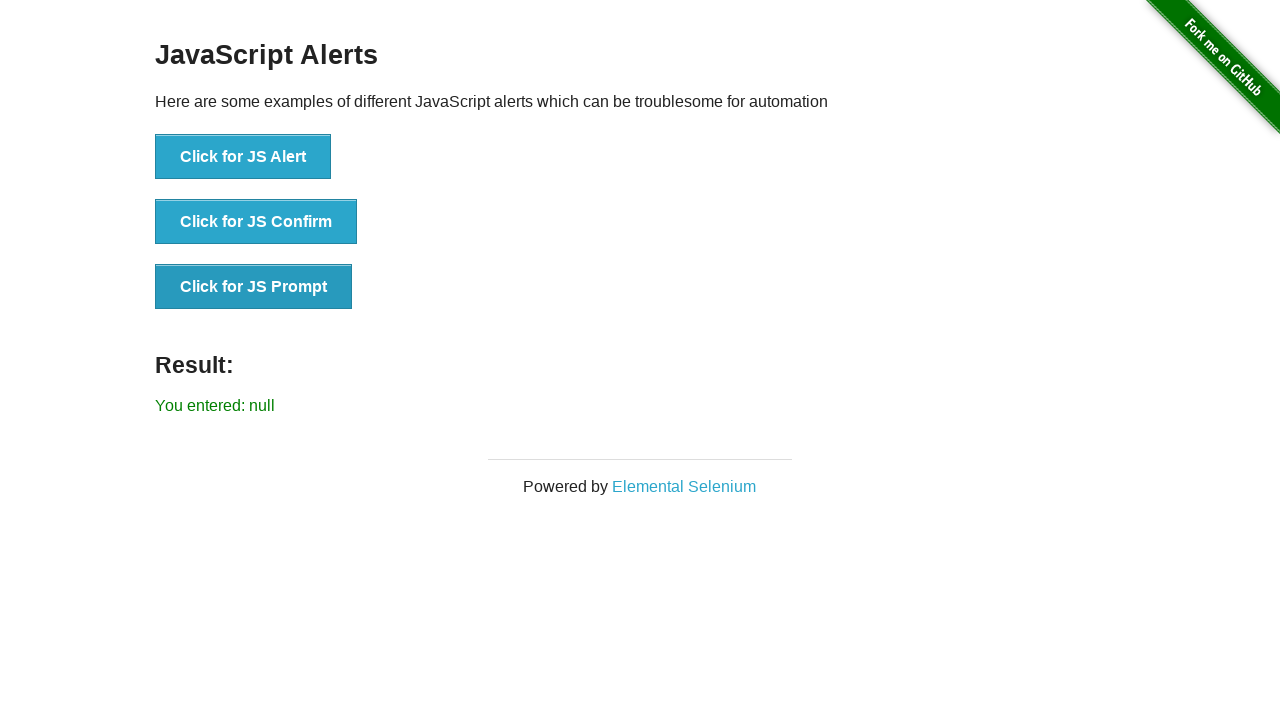

Set up dialog handler to accept prompt with 'Selenium'
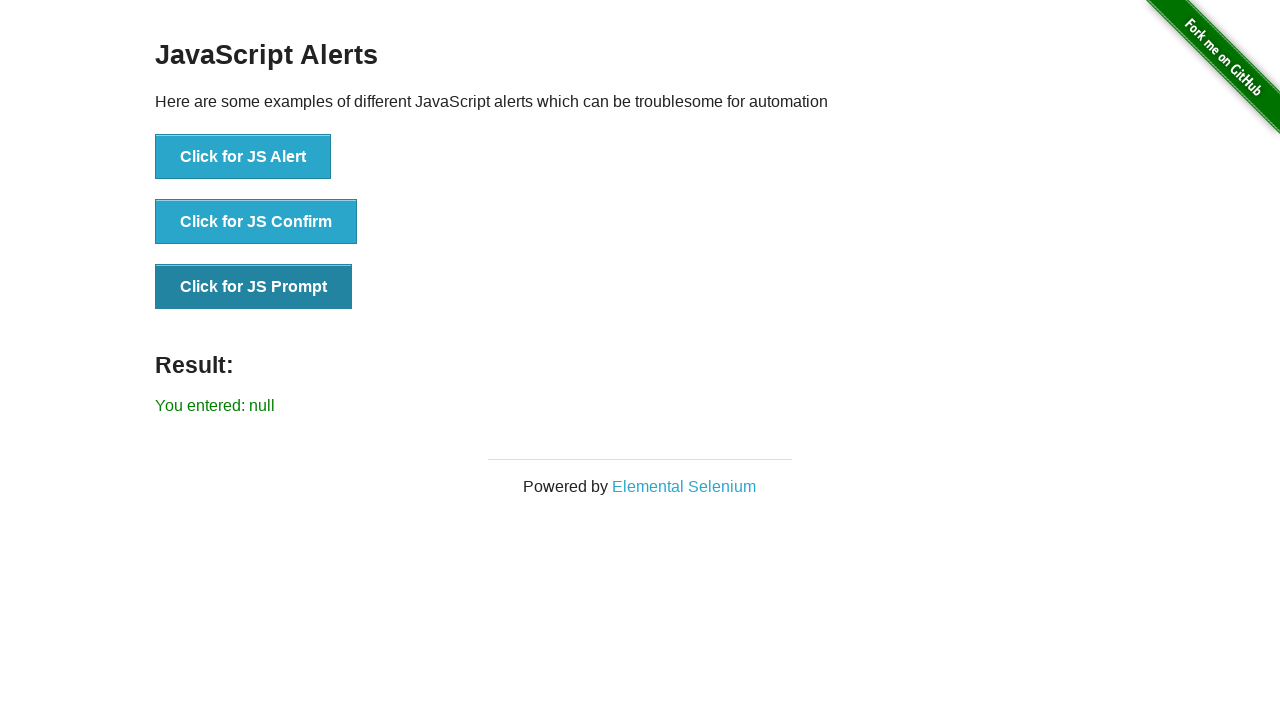

Clicked the 'Click for JS Prompt' button again to trigger the dialog at (254, 287) on xpath=//ul/li/button[text()='Click for JS Prompt']
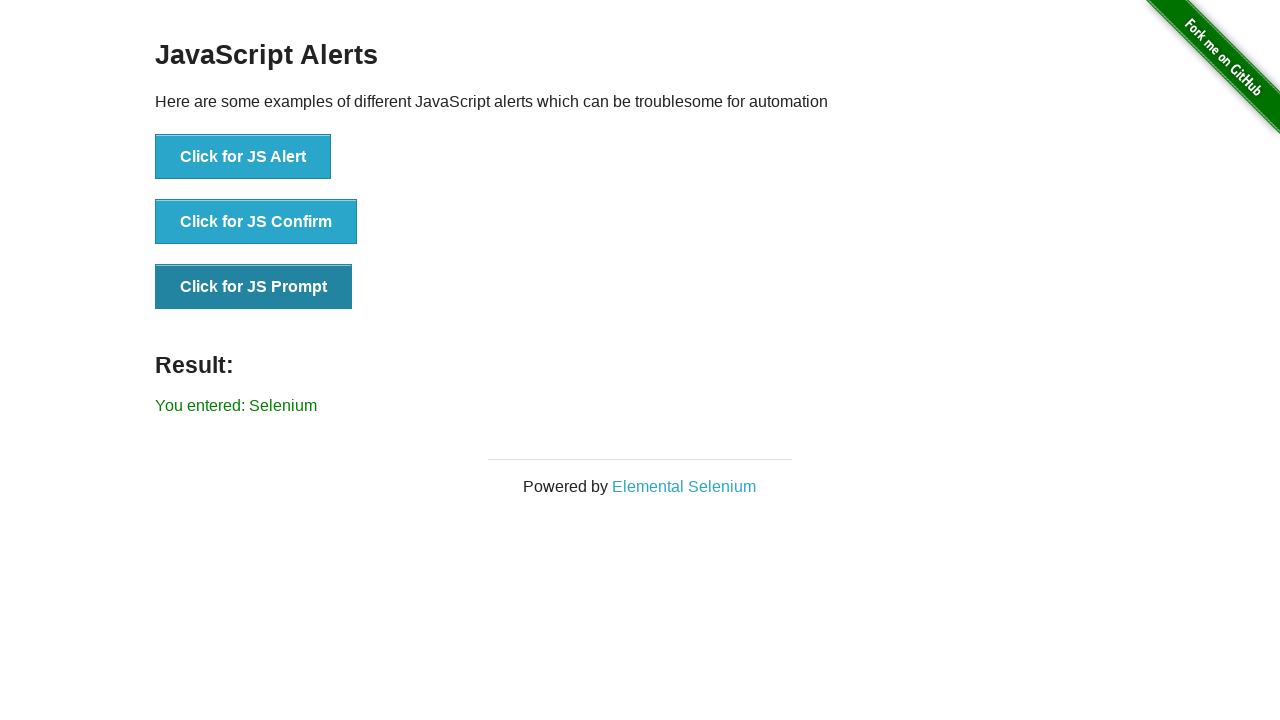

Retrieved result text from #result element
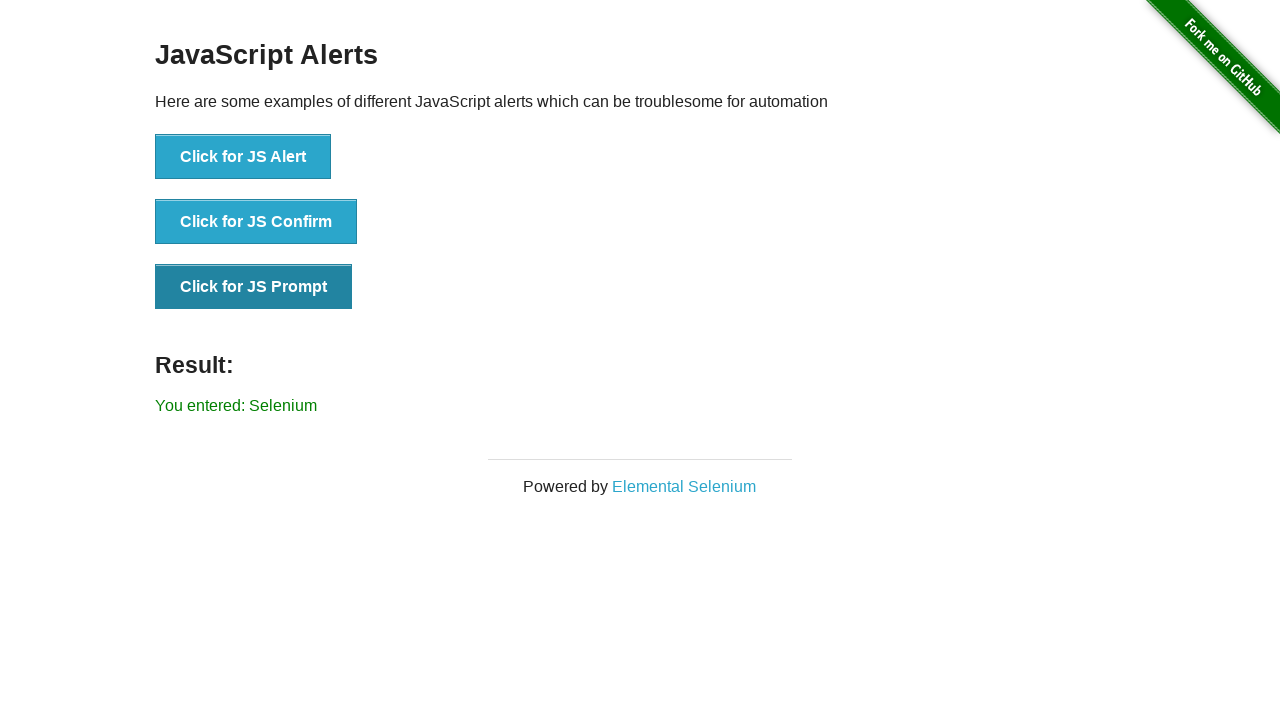

Verified that result text contains 'Selenium'
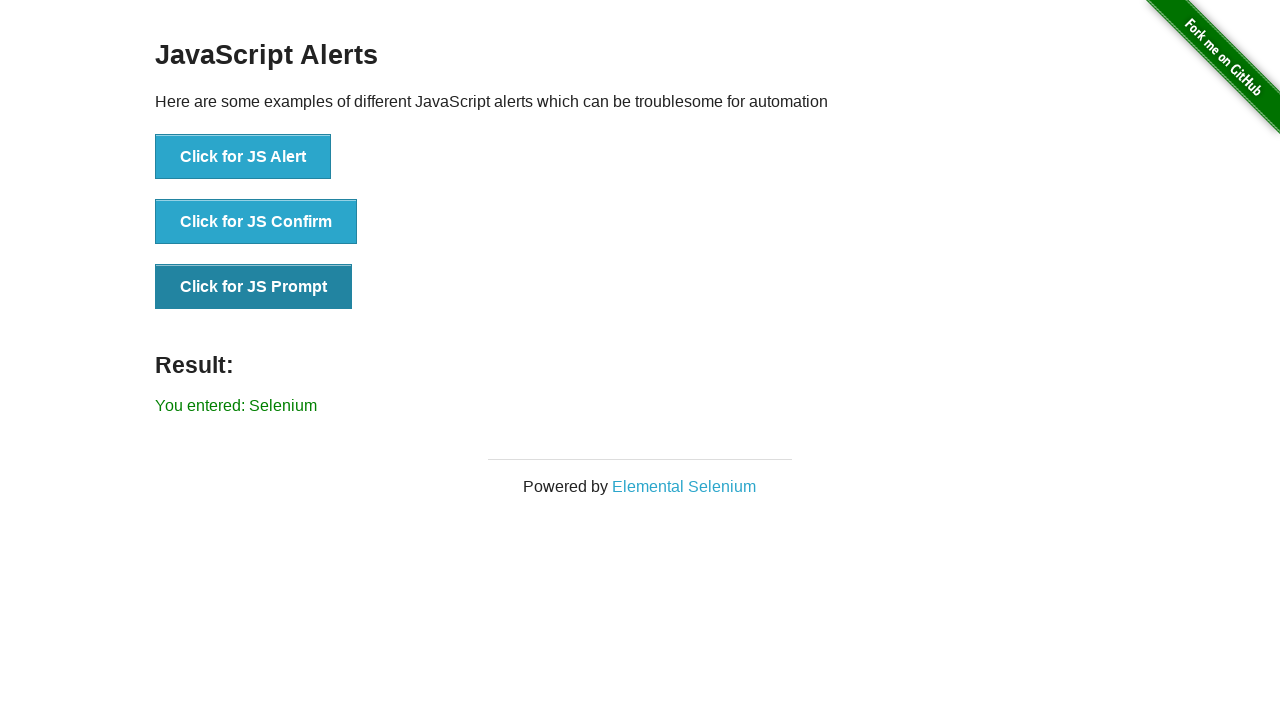

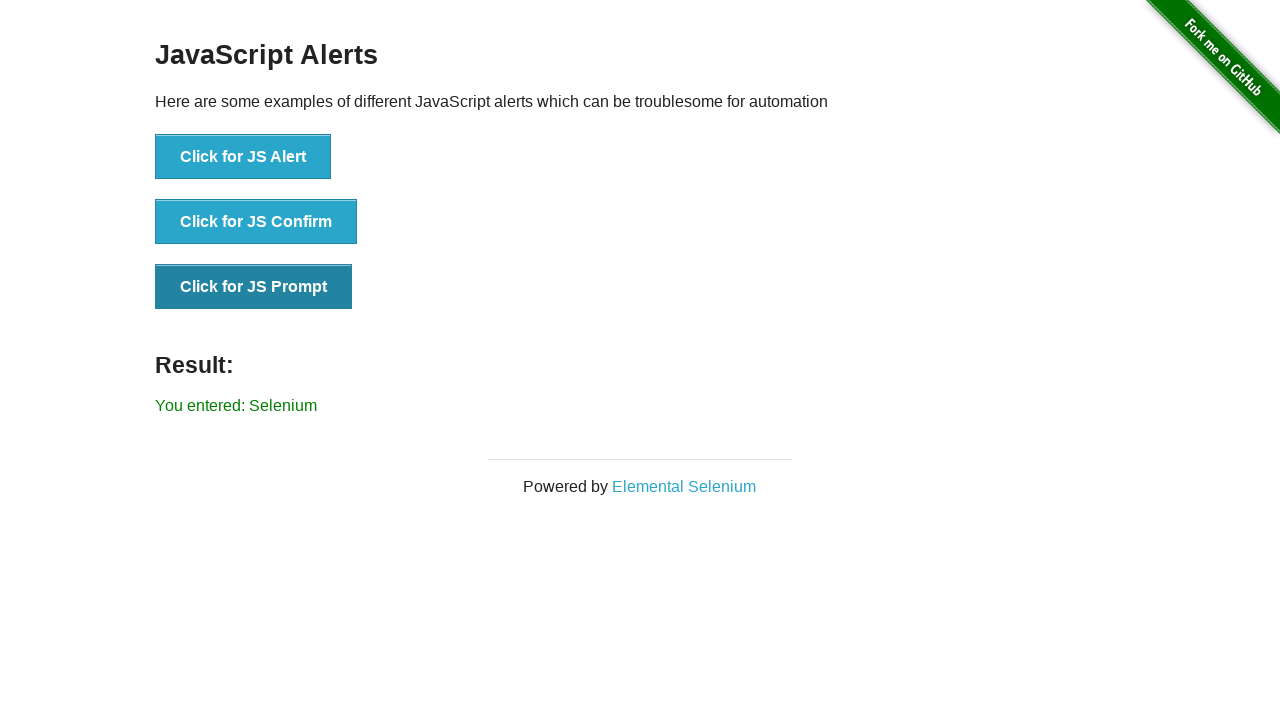